Clicks on the Monitors category link and waits for the monitor products to display

Starting URL: https://www.demoblaze.com/

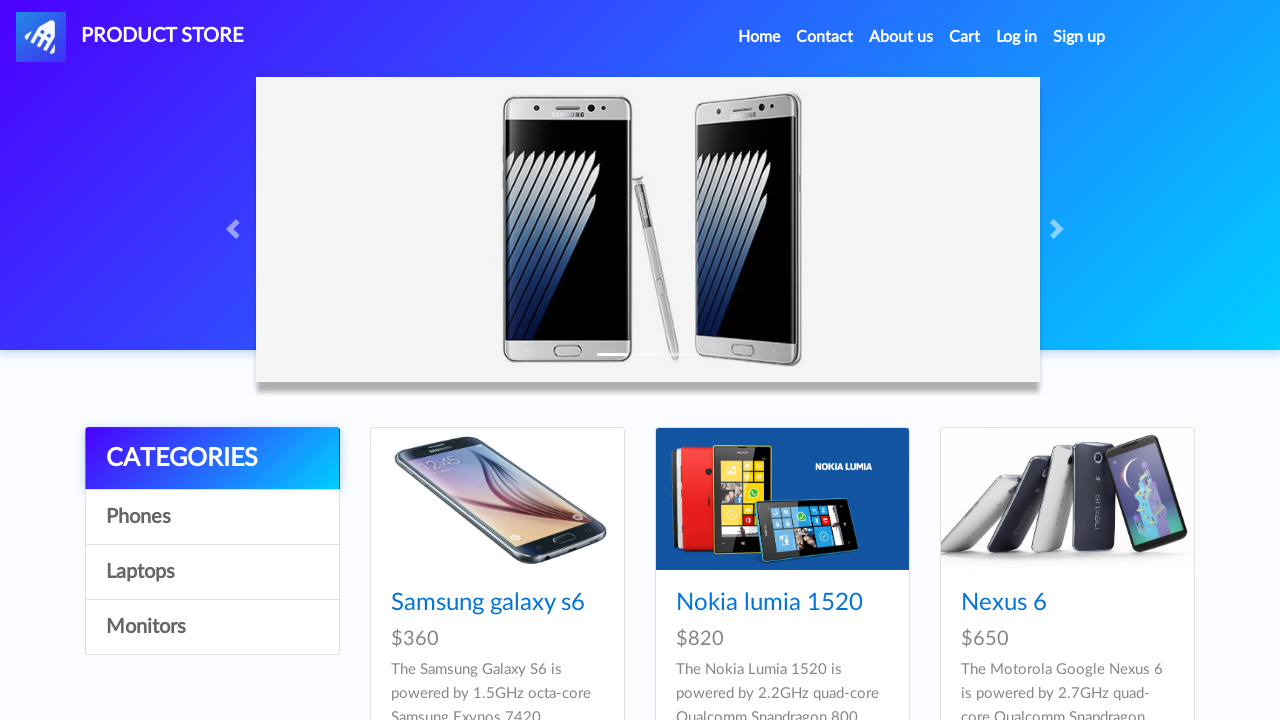

Waited for page to fully load (networkidle)
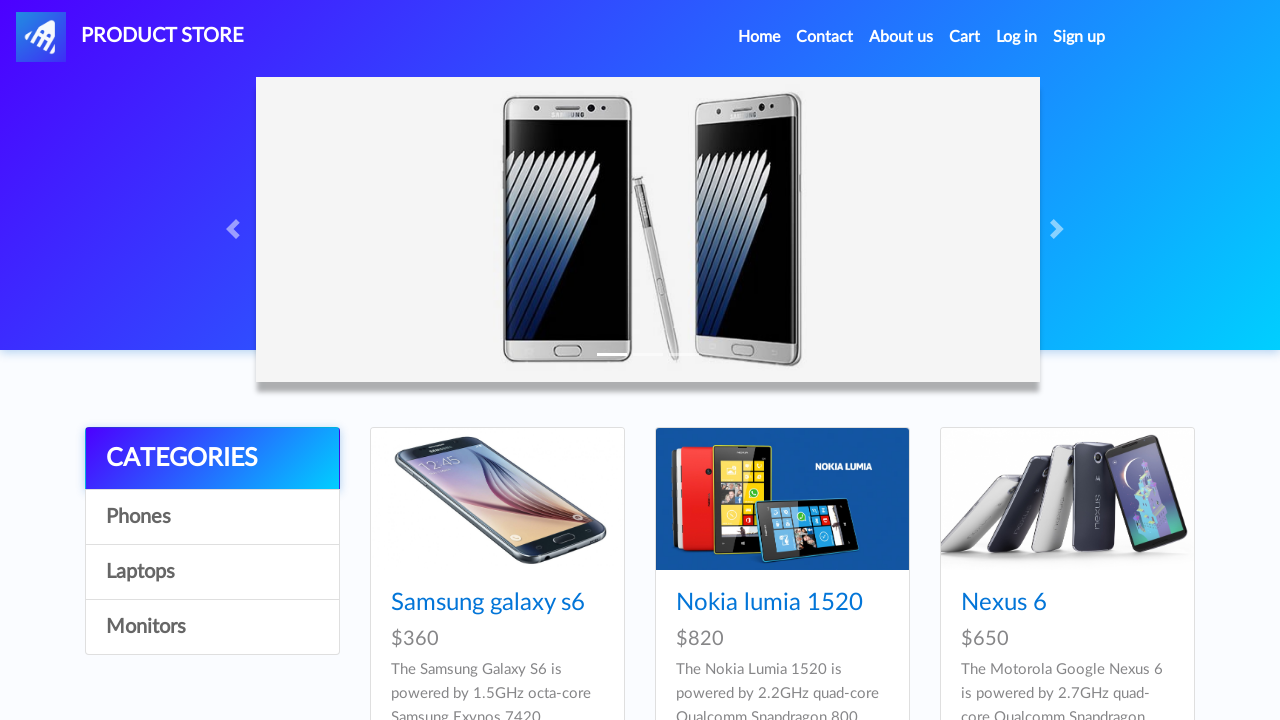

Clicked on Monitors category link at (212, 627) on a:has-text('Monitors')
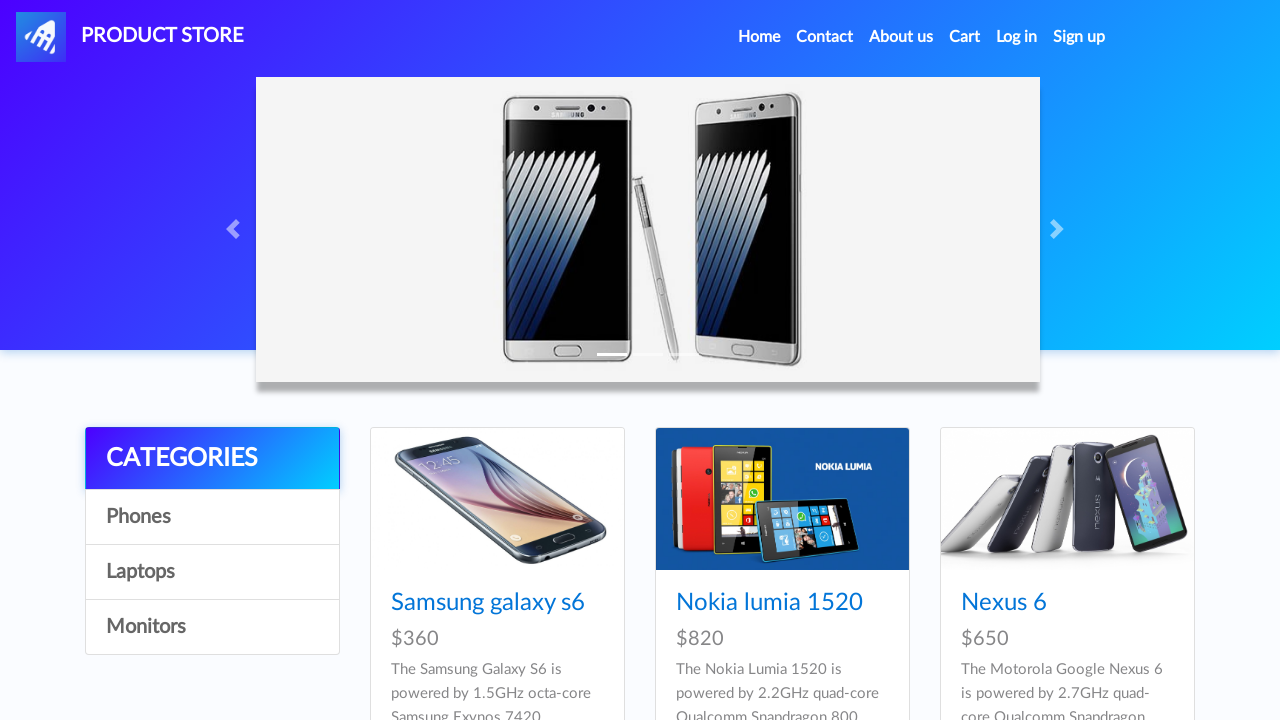

Monitor products loaded successfully
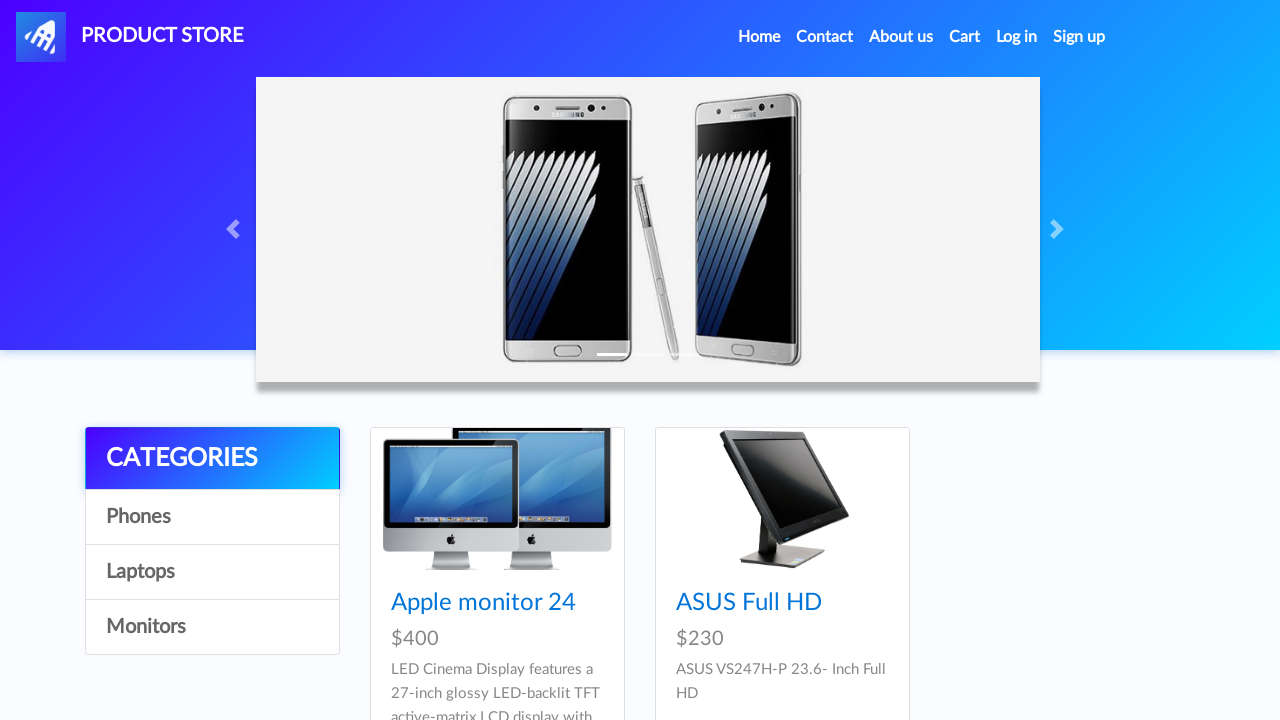

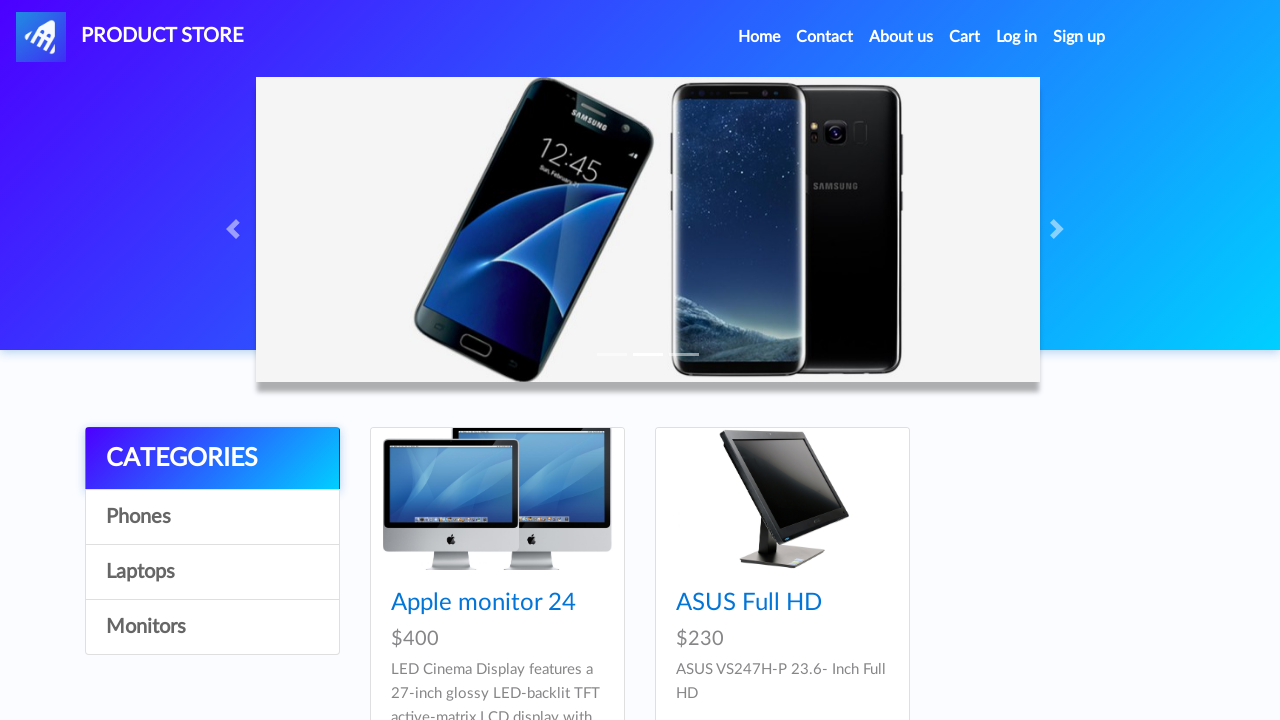